Tests a multi-select combo tree dropdown by clicking to open it and selecting multiple options ("choice 2 1" and "choice 5") from the dropdown list.

Starting URL: https://www.jqueryscript.net/demo/Drop-Down-Combo-Tree/

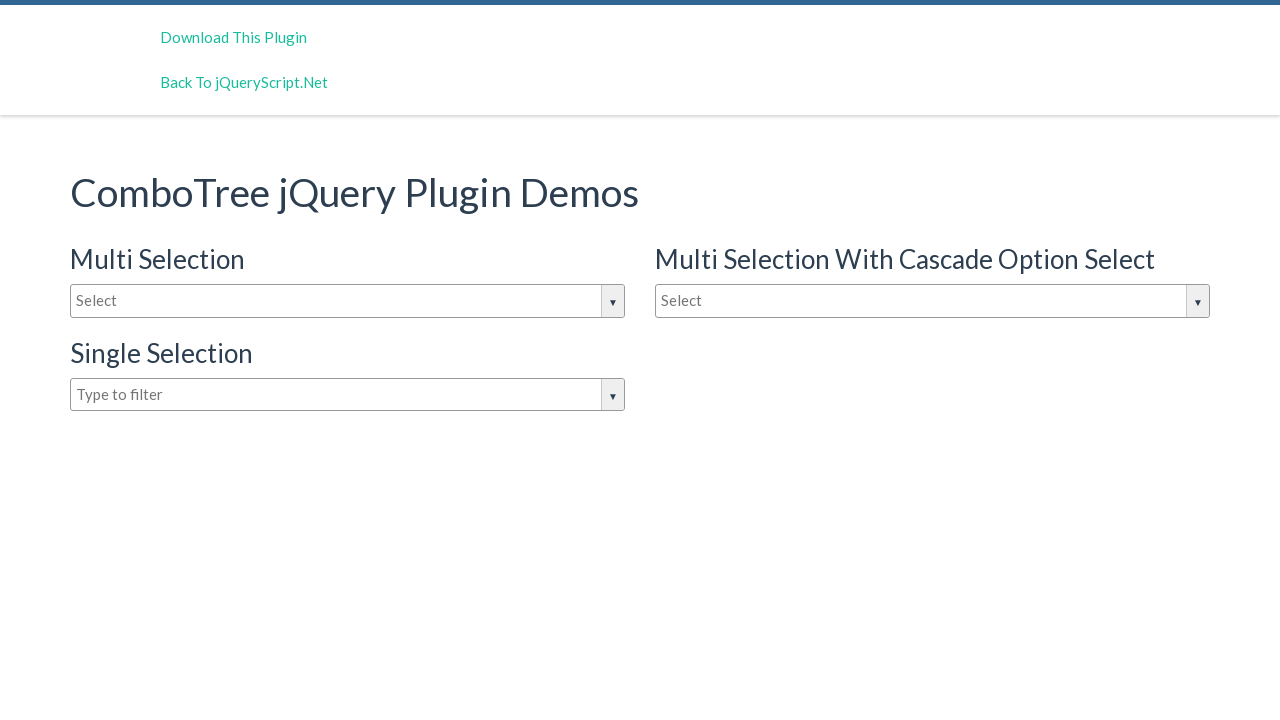

Clicked input box to open multi-select combo tree dropdown at (348, 301) on #justAnInputBox
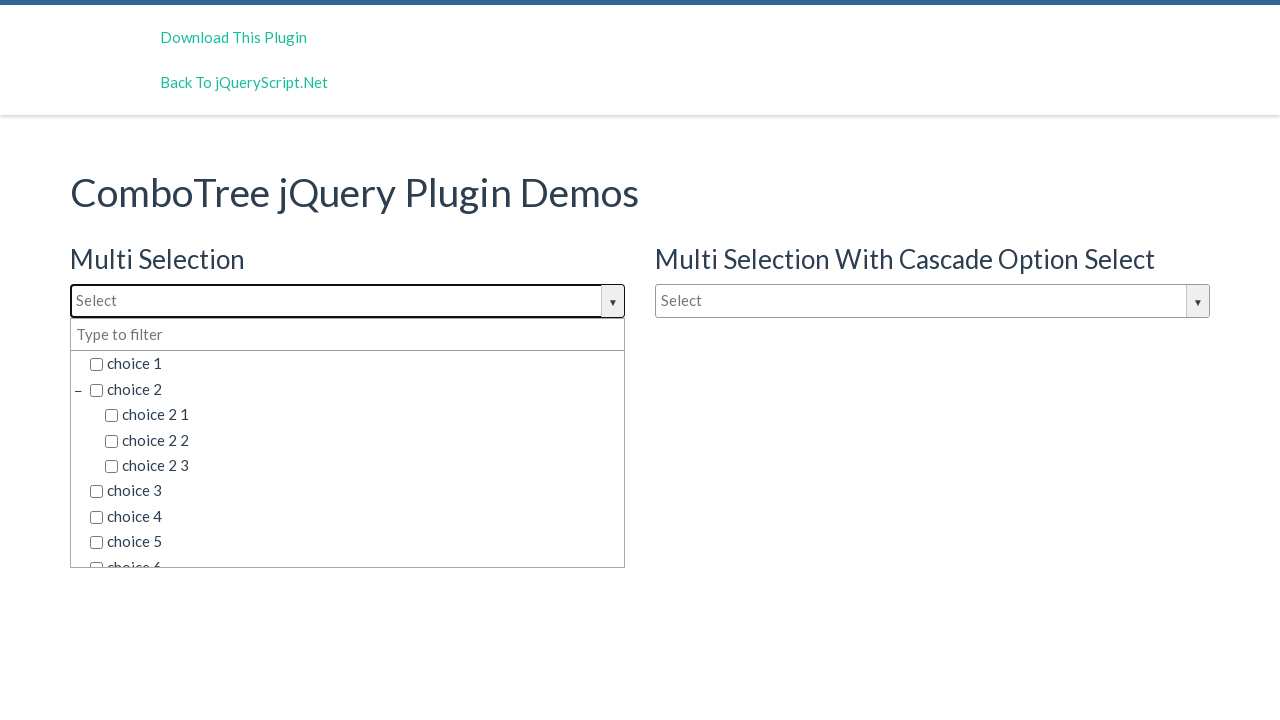

Dropdown options loaded and appeared
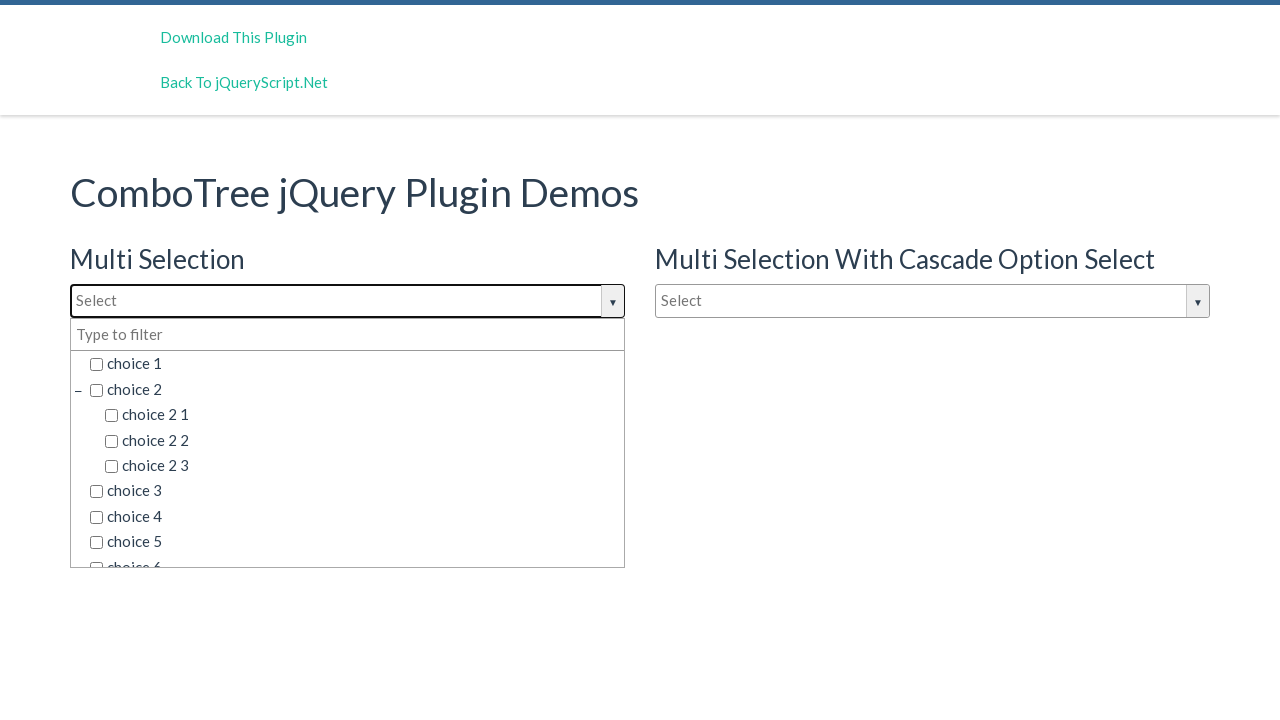

Selected 'choice 2 1' from dropdown at (362, 415) on xpath=//span[@class='comboTreeItemTitle' and text()='choice 2 1']
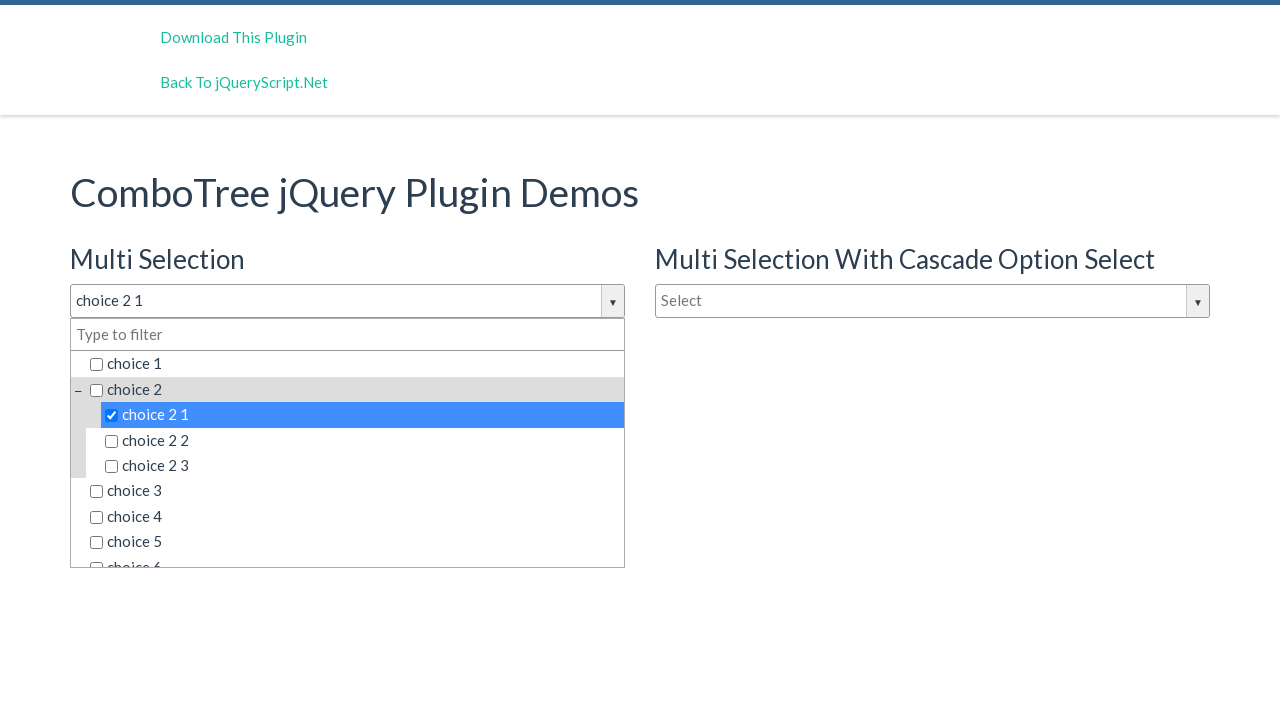

Selected 'choice 5' from dropdown at (355, 542) on xpath=//span[@class='comboTreeItemTitle' and text()='choice 5']
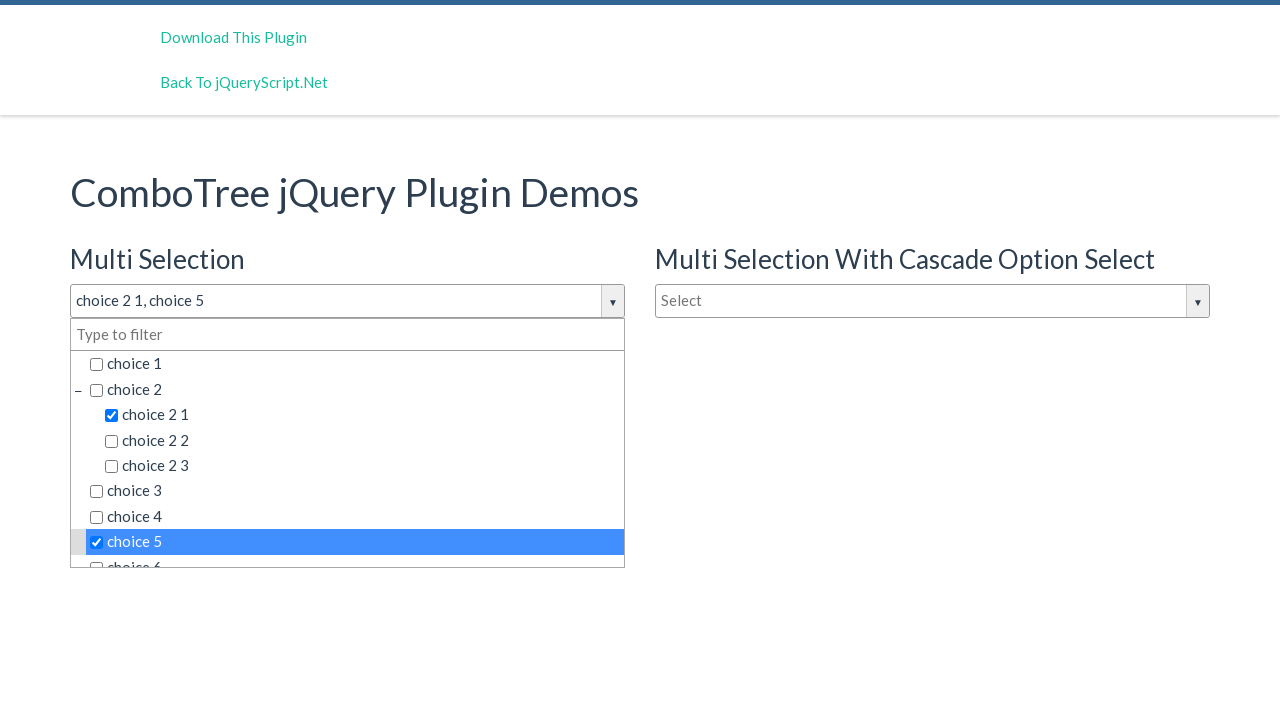

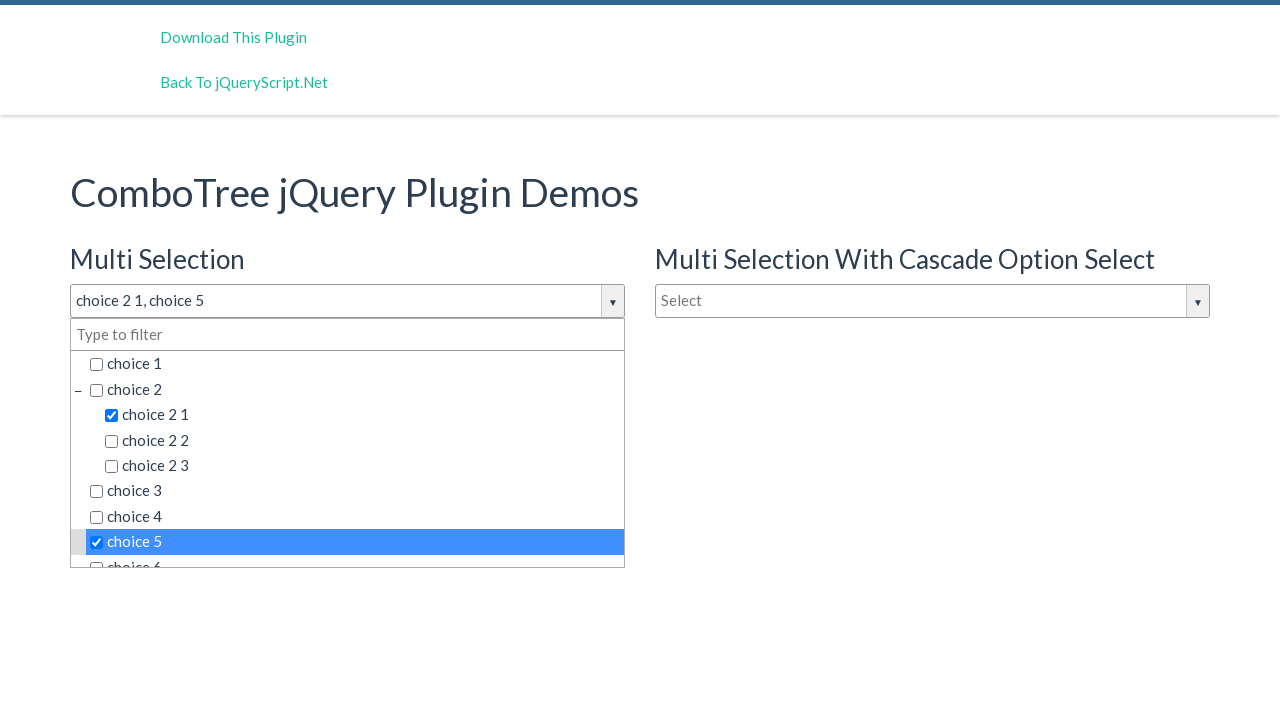